Tests searching for Java to find the version with the most comments

Starting URL: http://www.99-bottles-of-beer.net/

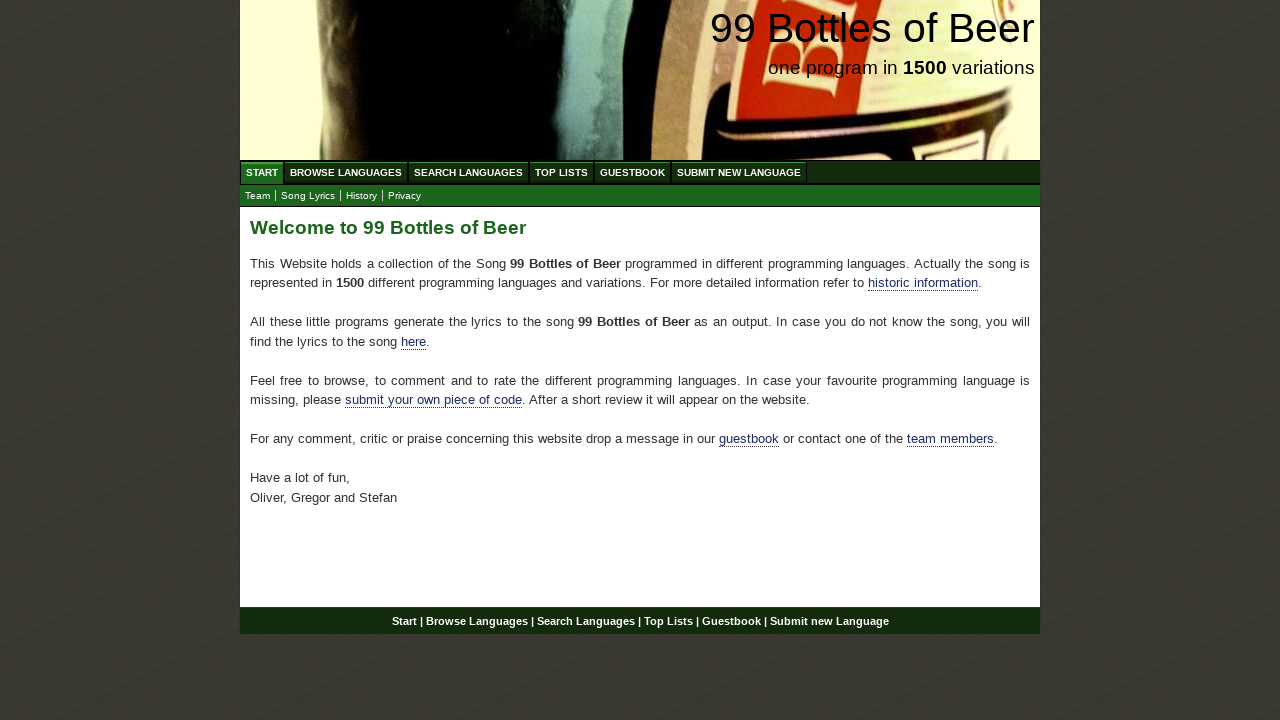

Clicked on Search menu at (468, 172) on xpath=//ul[@id='menu']/li/a[@href='/search.html']
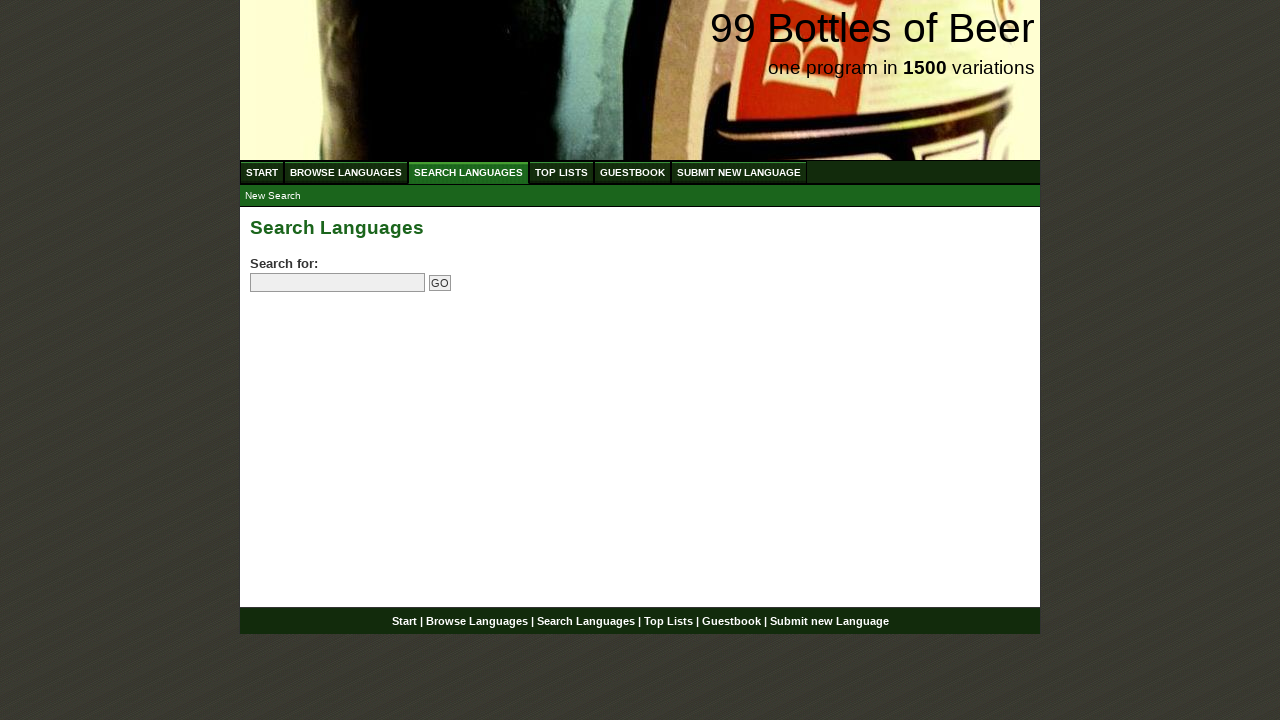

Filled search input with 'Java' on //input[@name='search']
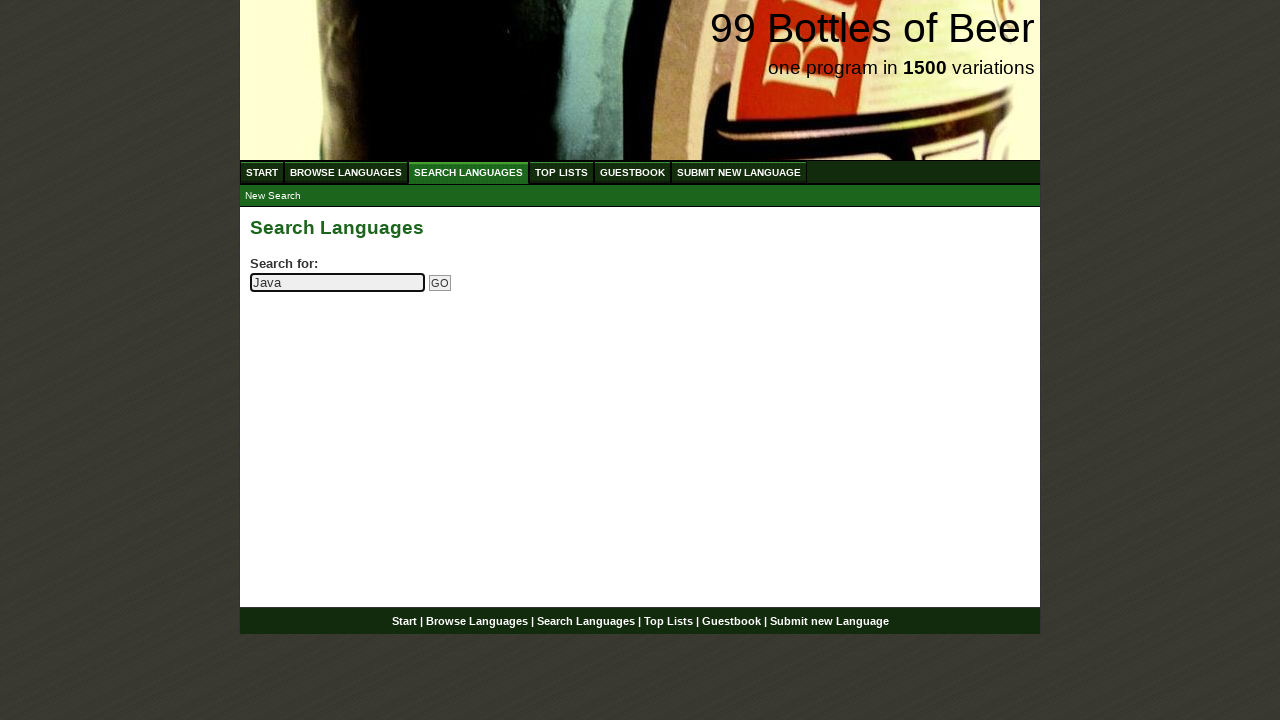

Clicked submit button to search for Java at (440, 283) on xpath=//input[@type='submit']
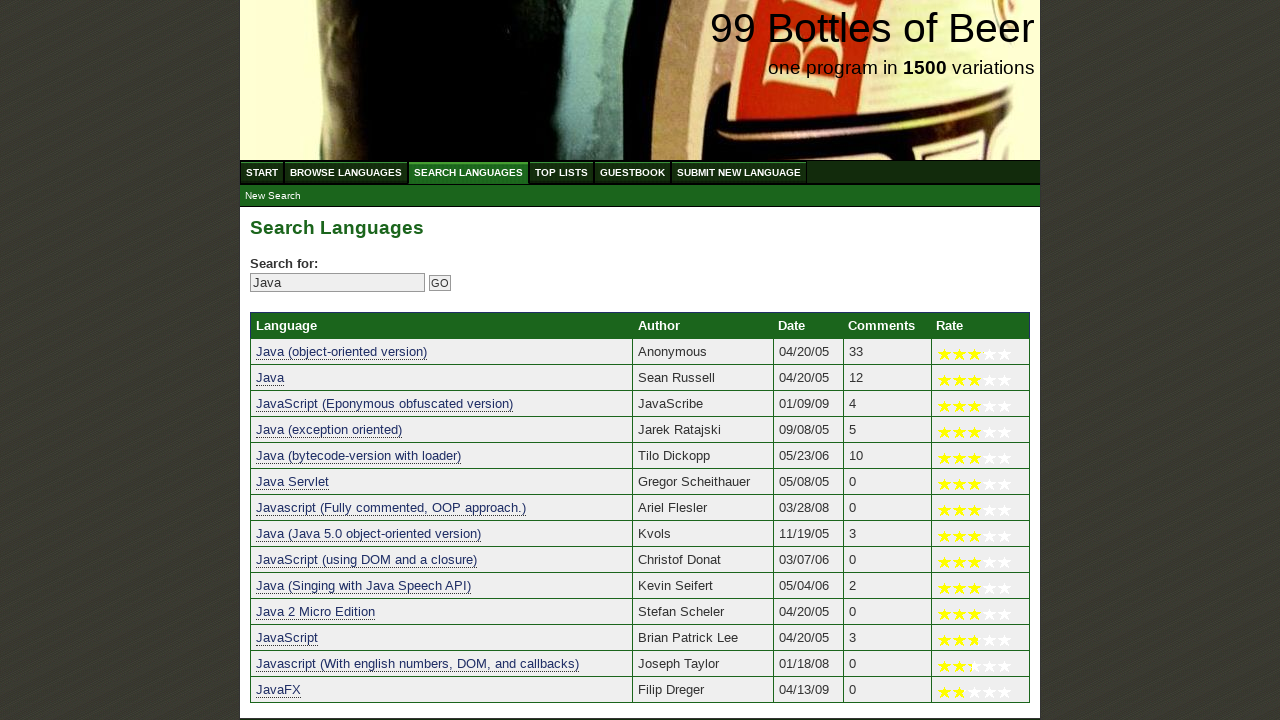

Search results table loaded with Java versions
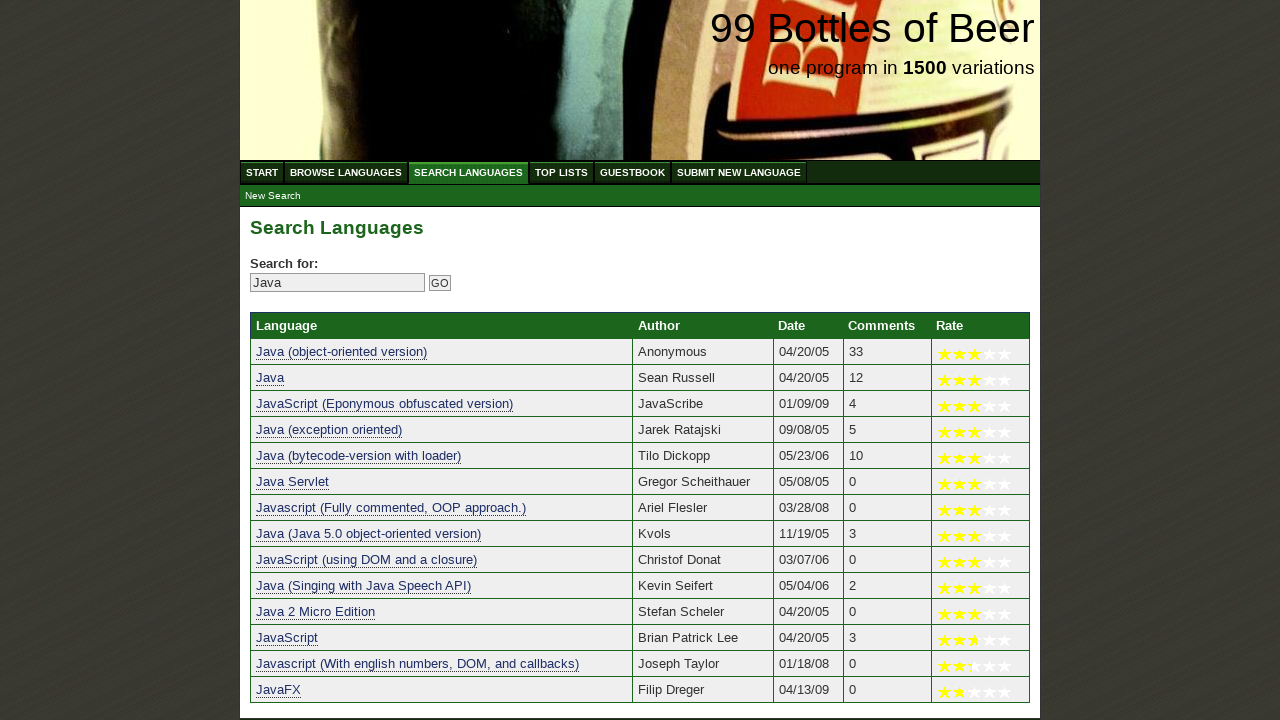

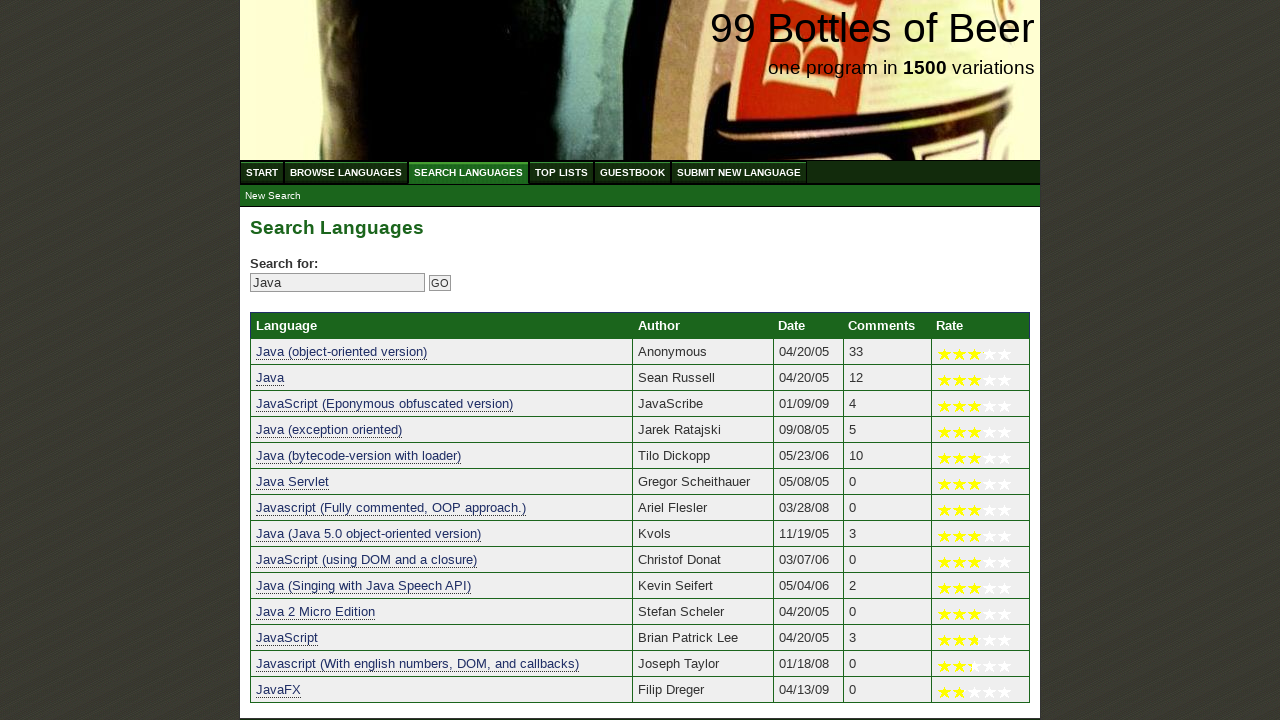